Tests an e-commerce vegetable cart by adding multiple products to cart, proceeding to checkout, and applying a promo code

Starting URL: https://rahulshettyacademy.com/seleniumPractise/#/

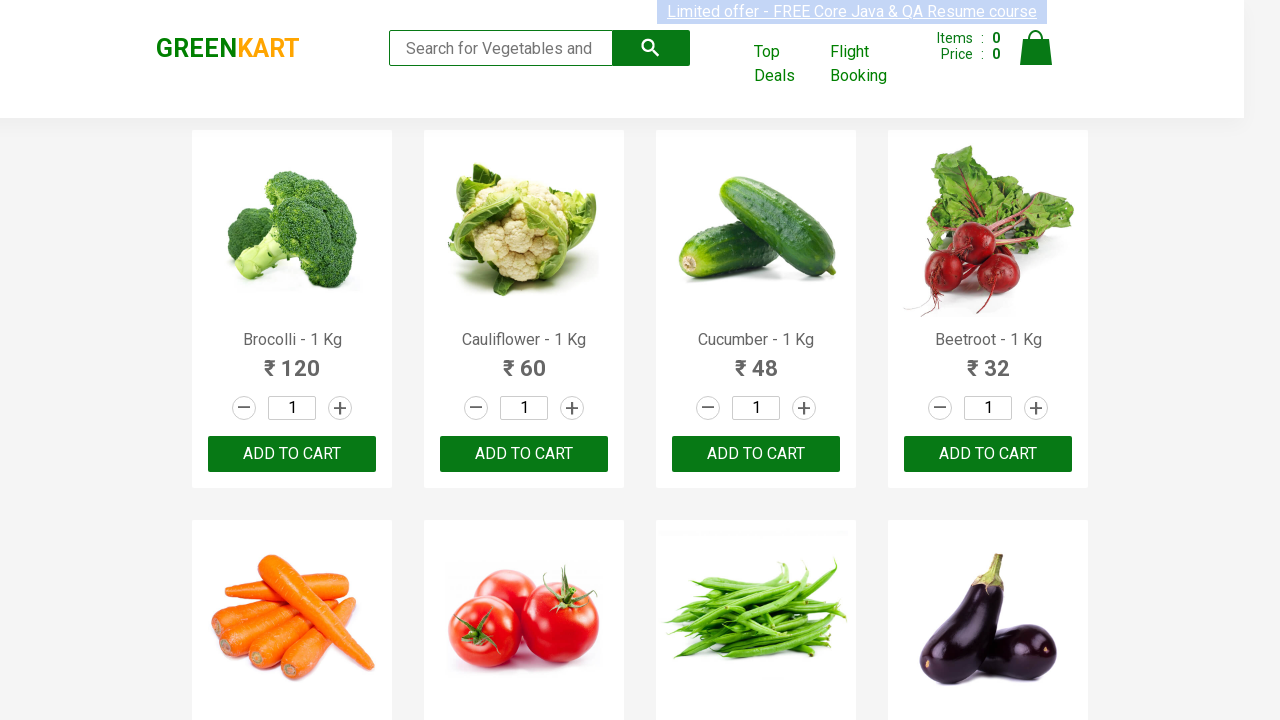

Waited for product list to load
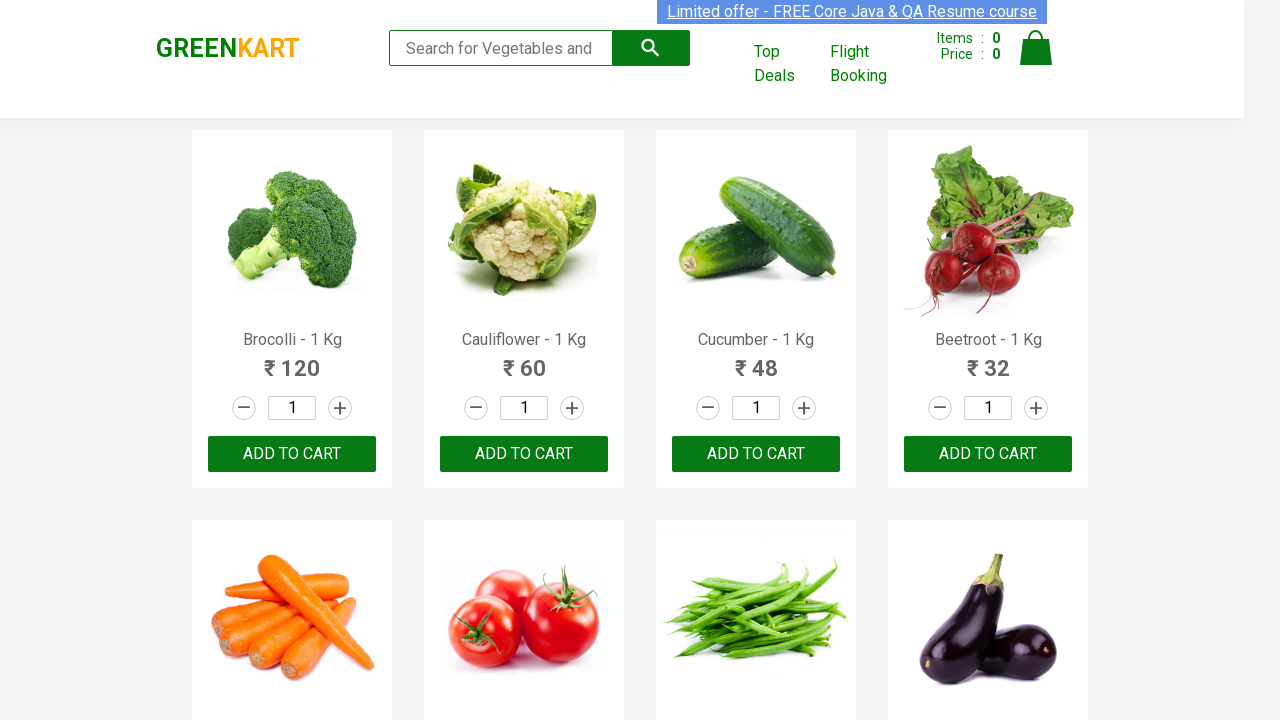

Retrieved all product name elements
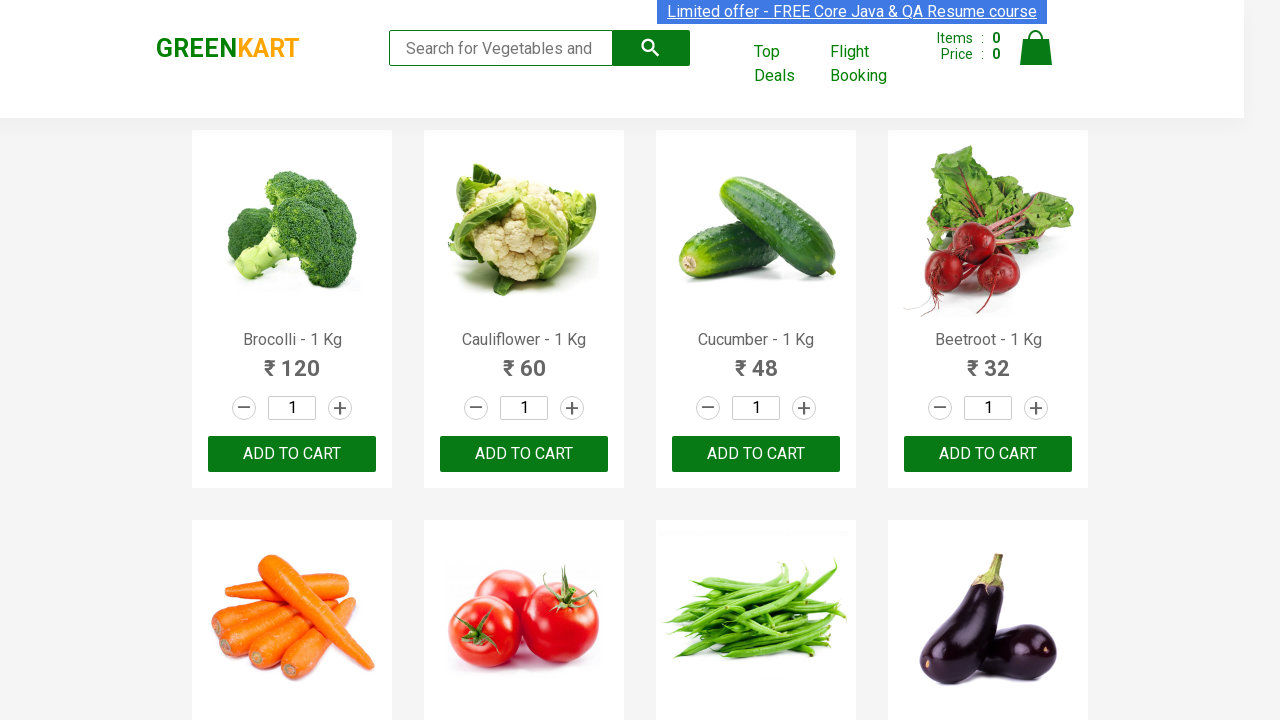

Retrieved all add to cart buttons
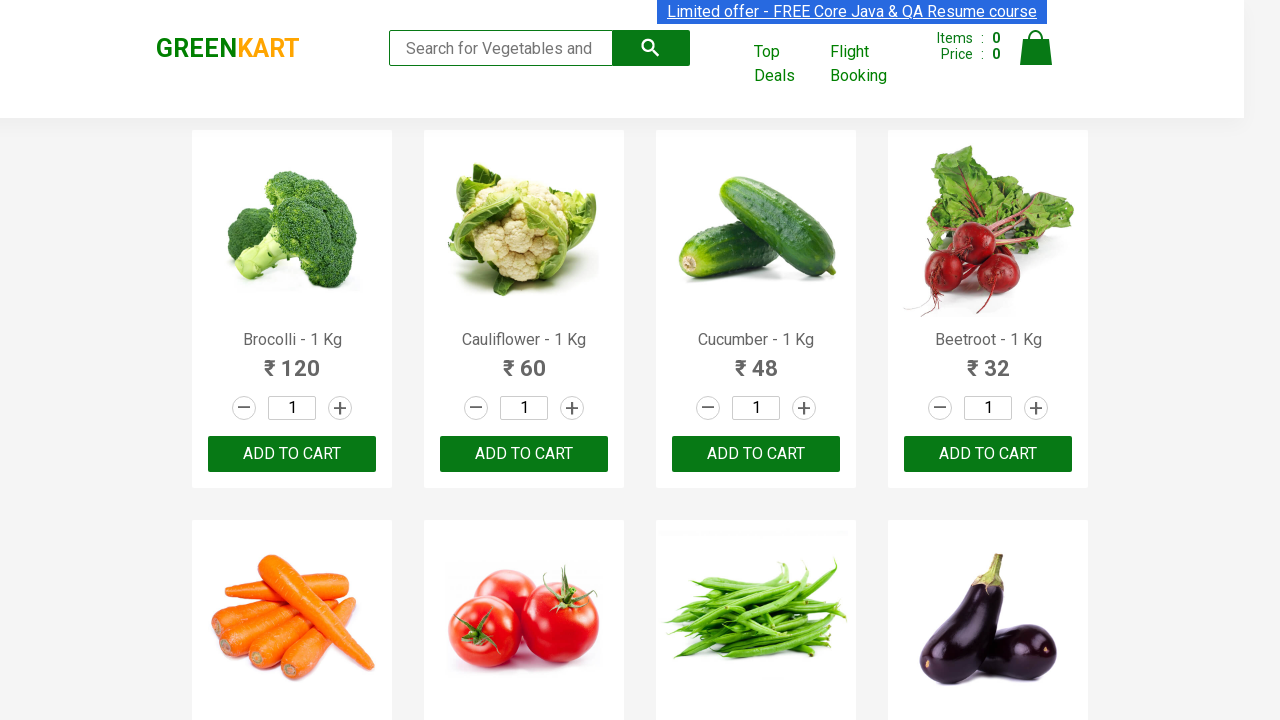

Added 'Brocolli' to cart at (292, 454) on div.product-action button >> nth=0
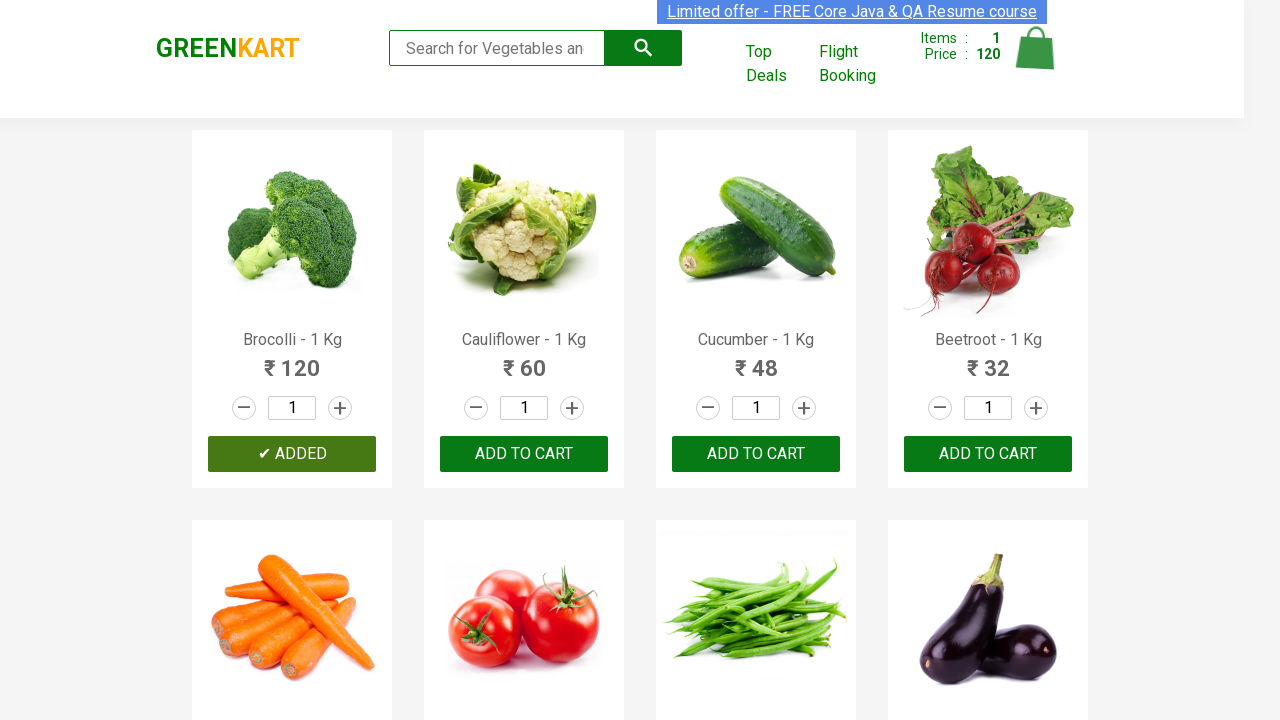

Added 'Cauliflower' to cart at (524, 454) on div.product-action button >> nth=1
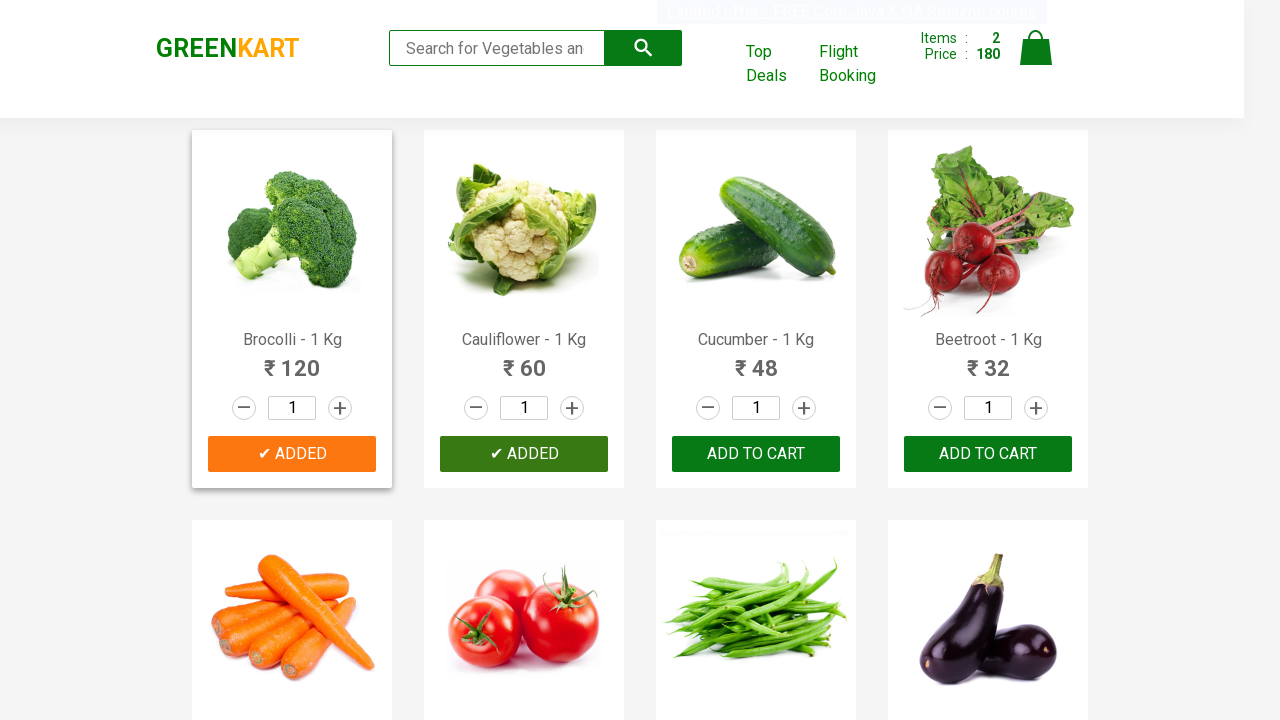

Added 'Cucumber' to cart at (756, 454) on div.product-action button >> nth=2
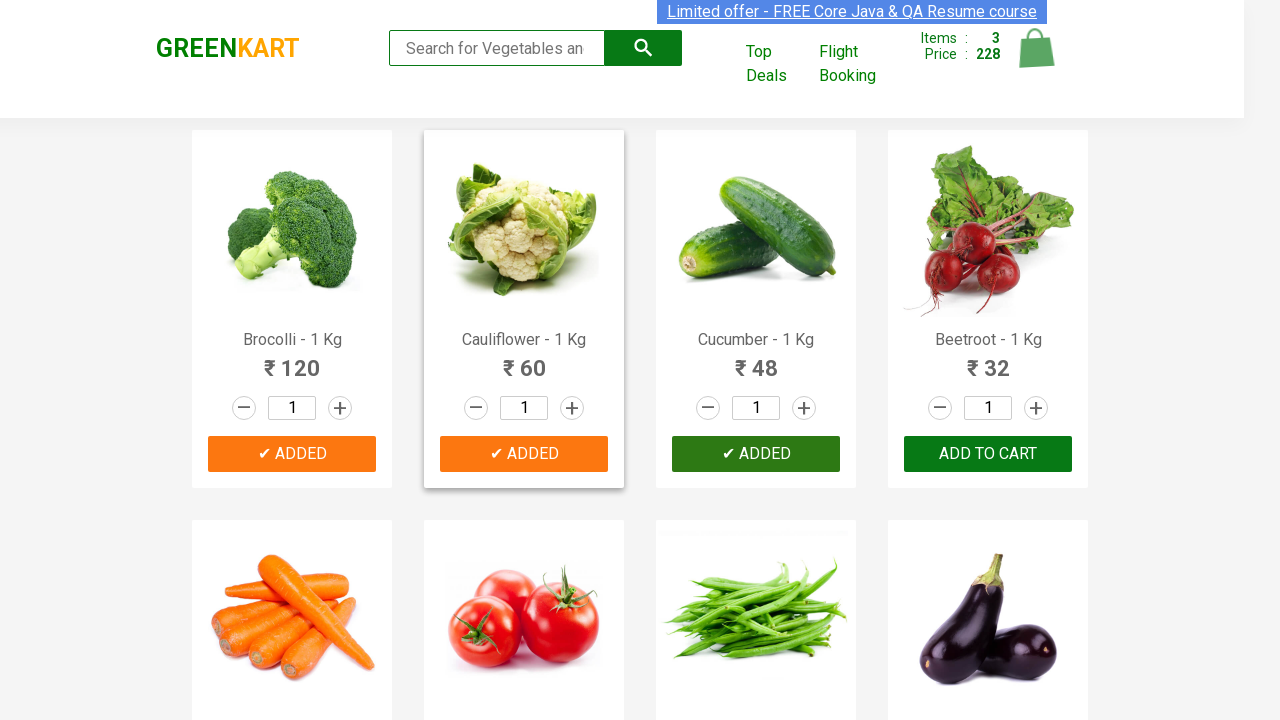

Clicked cart icon to view cart at (1036, 48) on img[alt='Cart']
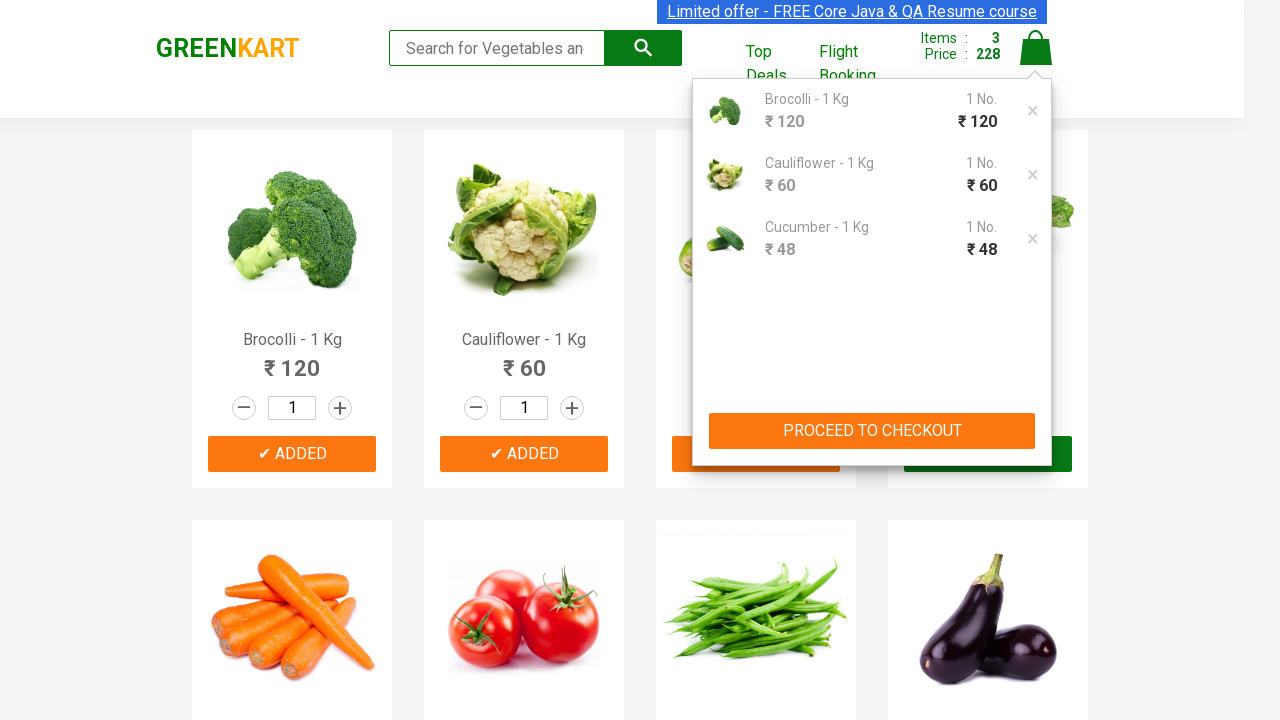

Clicked PROCEED TO CHECKOUT button at (872, 431) on button:has-text('PROCEED TO CHECKOUT')
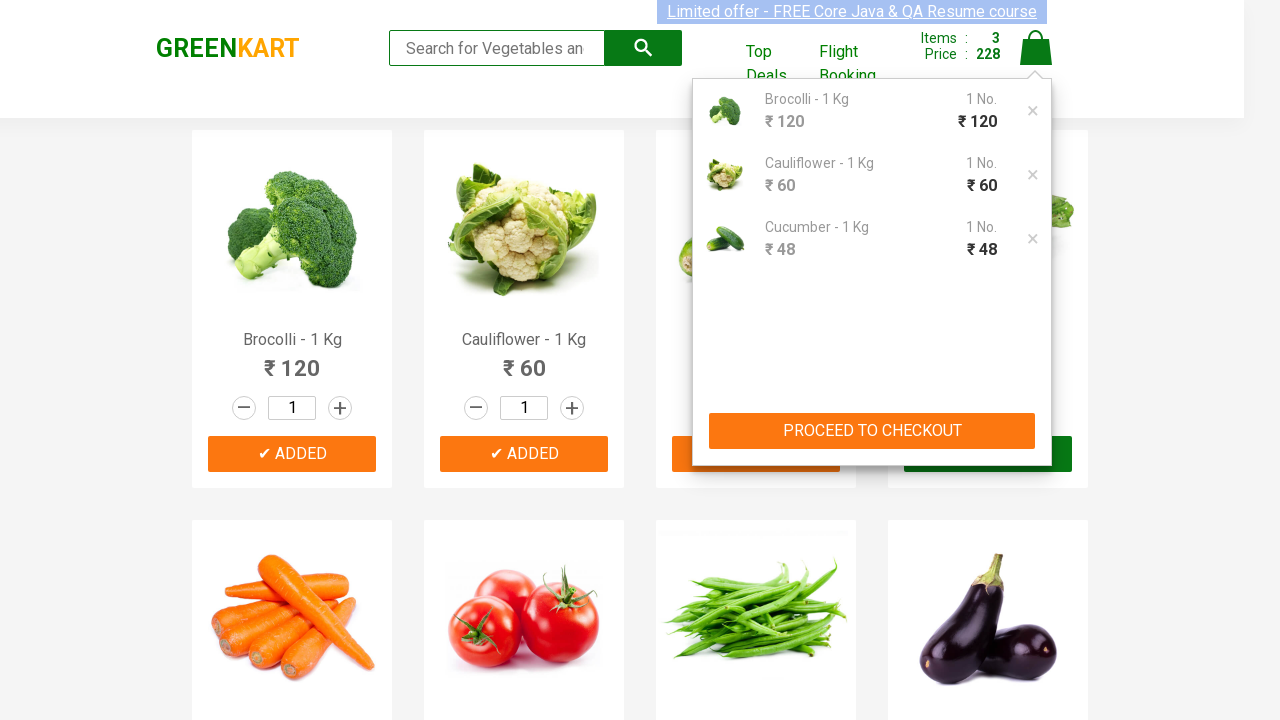

Waited for promo code input field to be visible
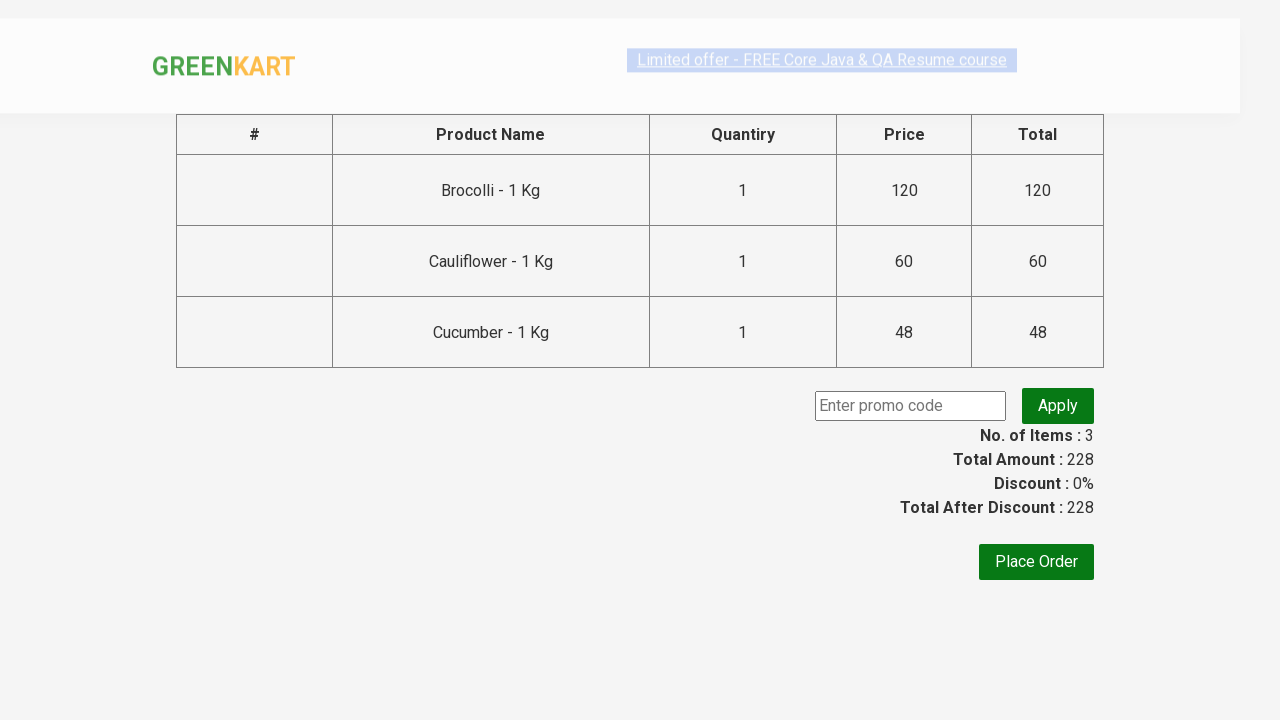

Entered promo code 'rahulshettyacademy' on input.promoCode
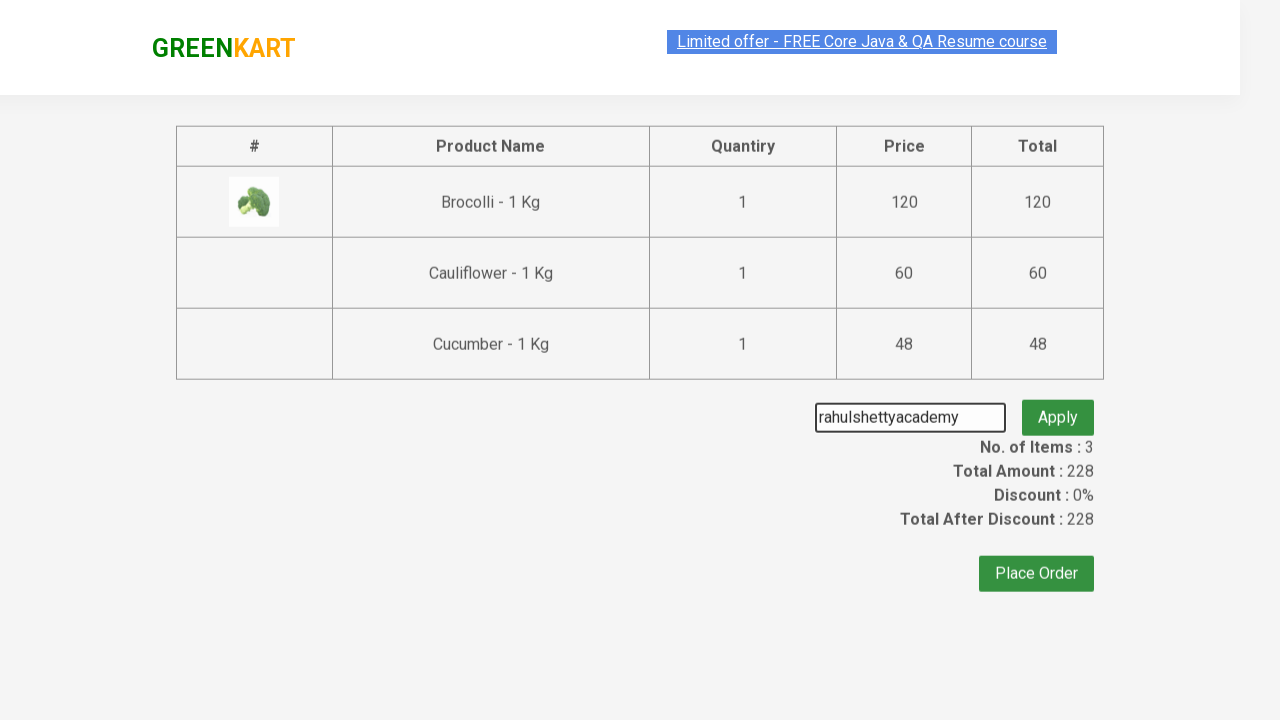

Clicked Apply button to apply promo code at (1058, 406) on button.promoBtn
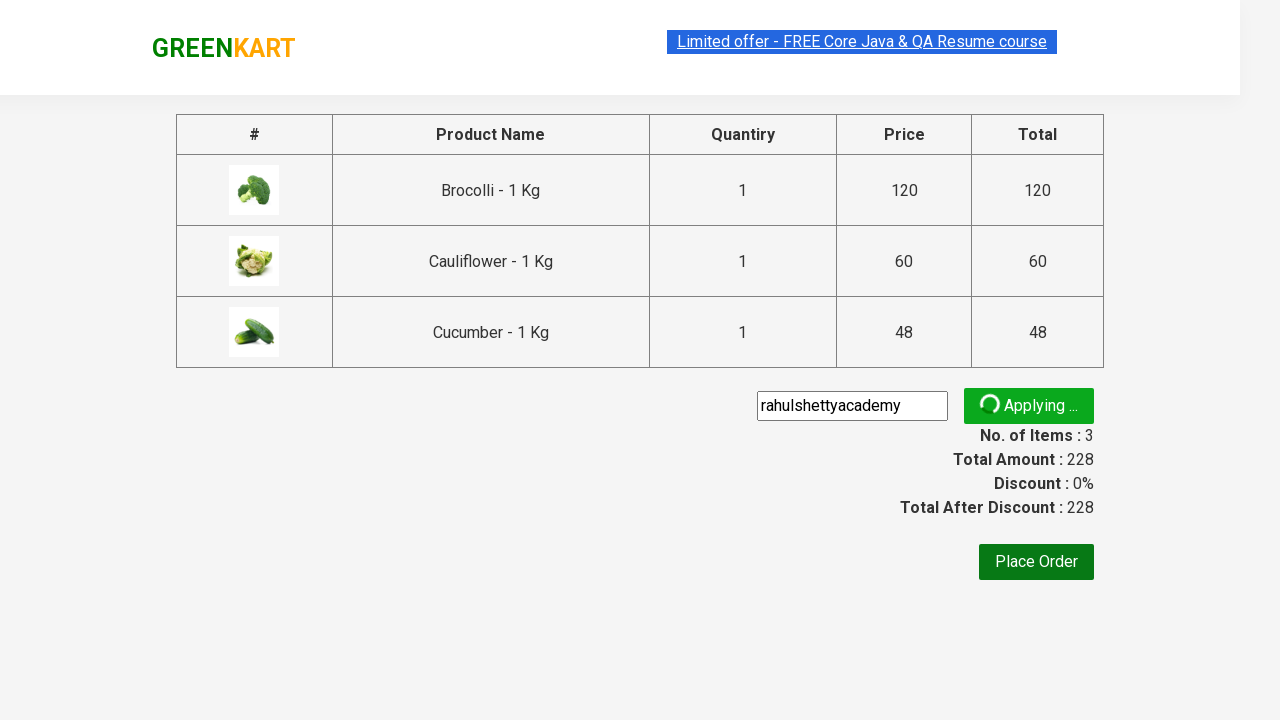

Promo code successfully applied
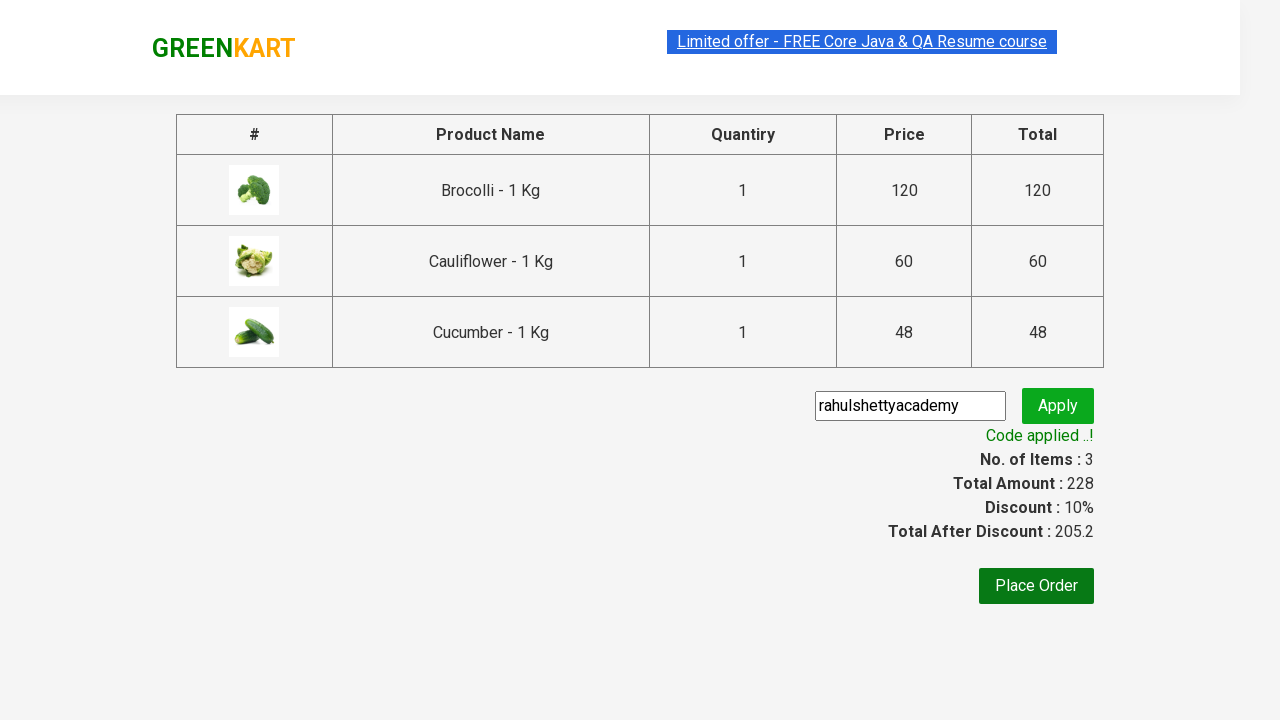

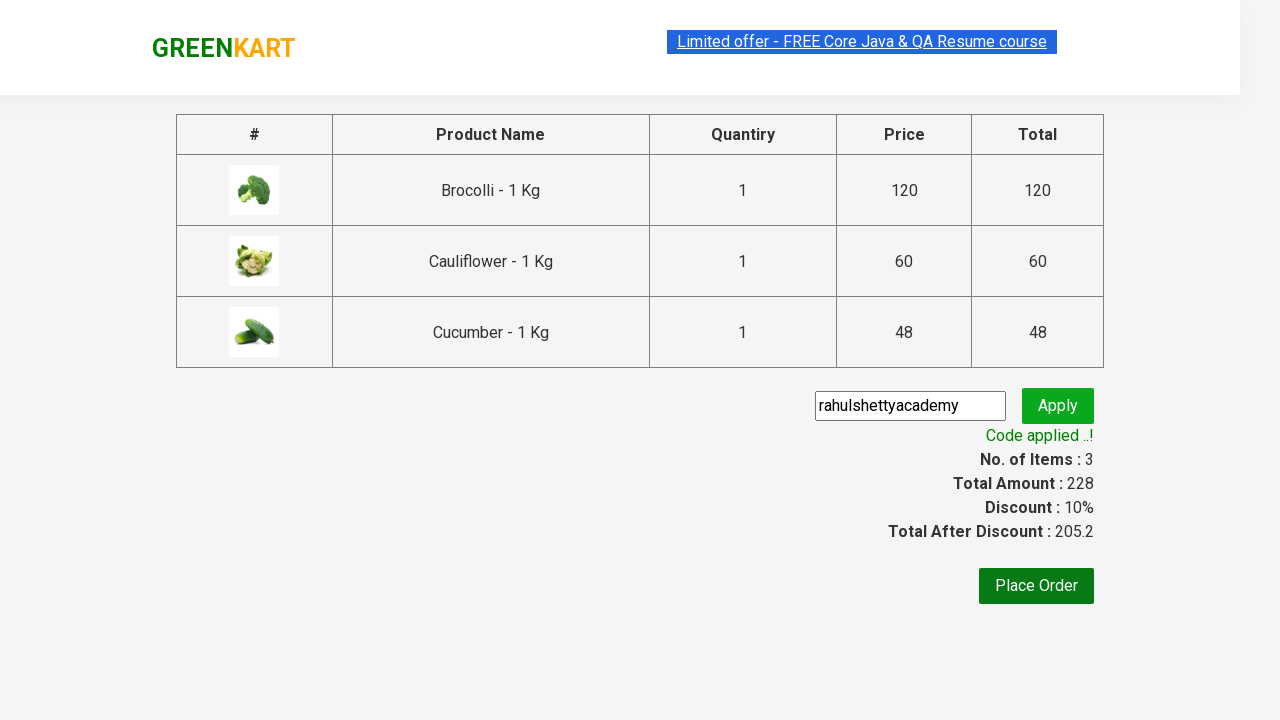